Tests iframe interaction by clicking on iFrame tab, filling a search field within the iframe, and submitting the search

Starting URL: https://www.globalsqa.com/demo-site/frames-and-windows/

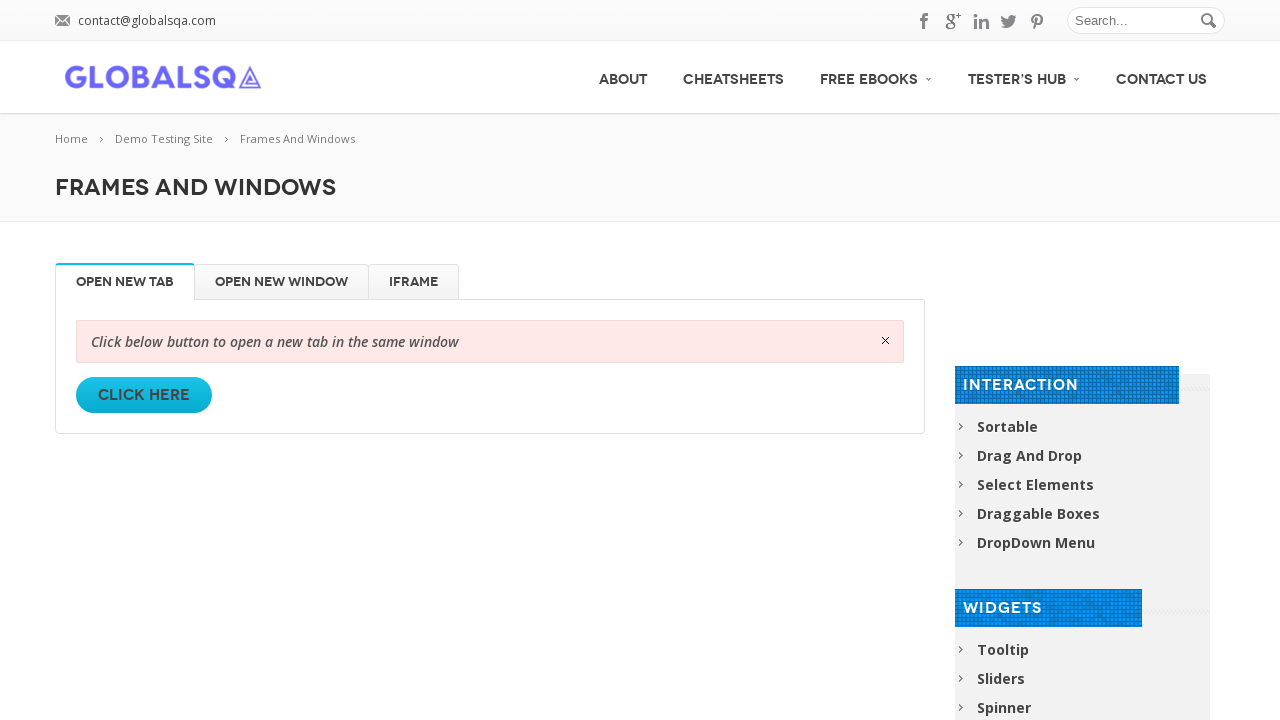

Page heading loaded
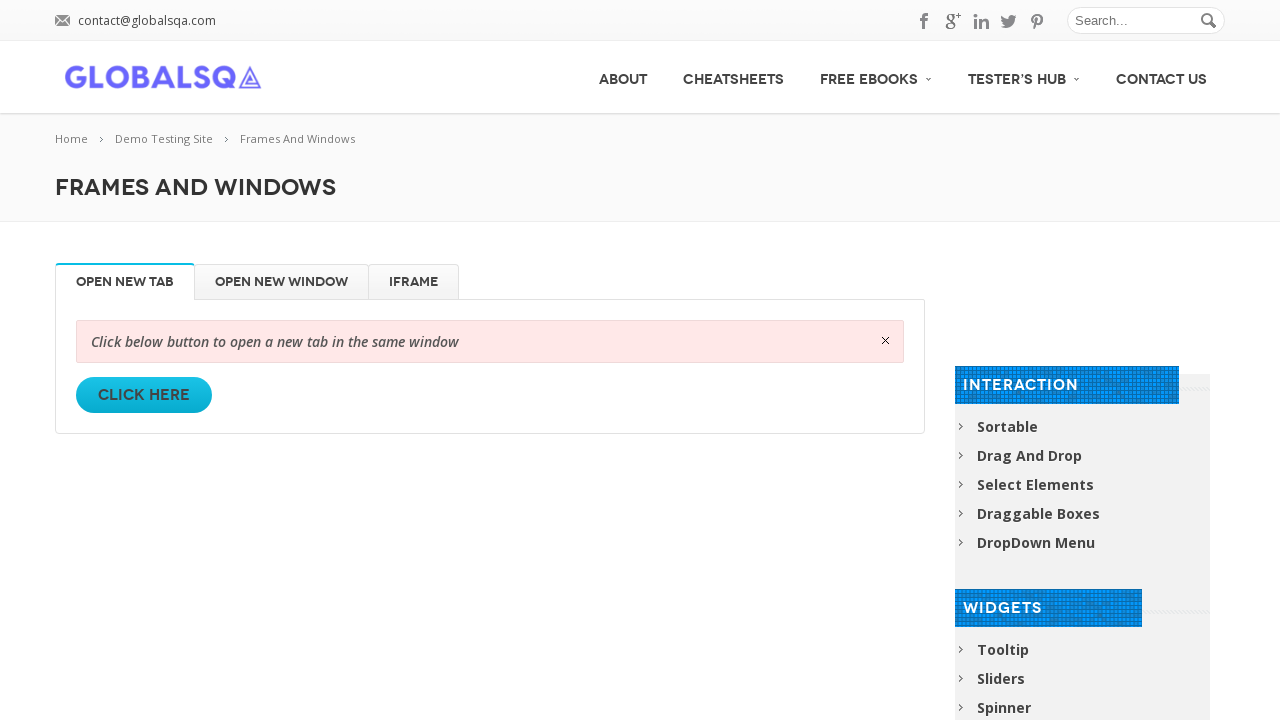

Clicked on iFrame tab at (414, 282) on internal:role=tab[name="iFrame"i]
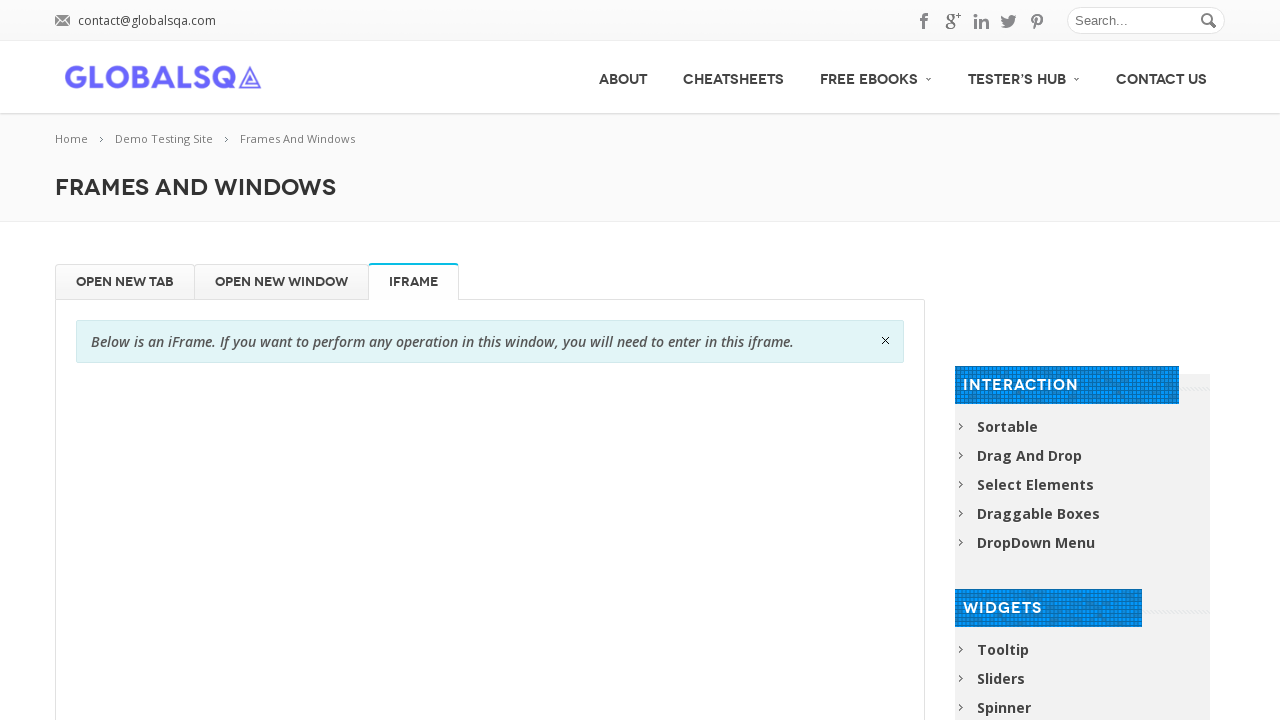

Filled search field in iframe with 'Playwright' on iframe[name="globalSqa"] >> internal:control=enter-frame >> internal:attr=[place
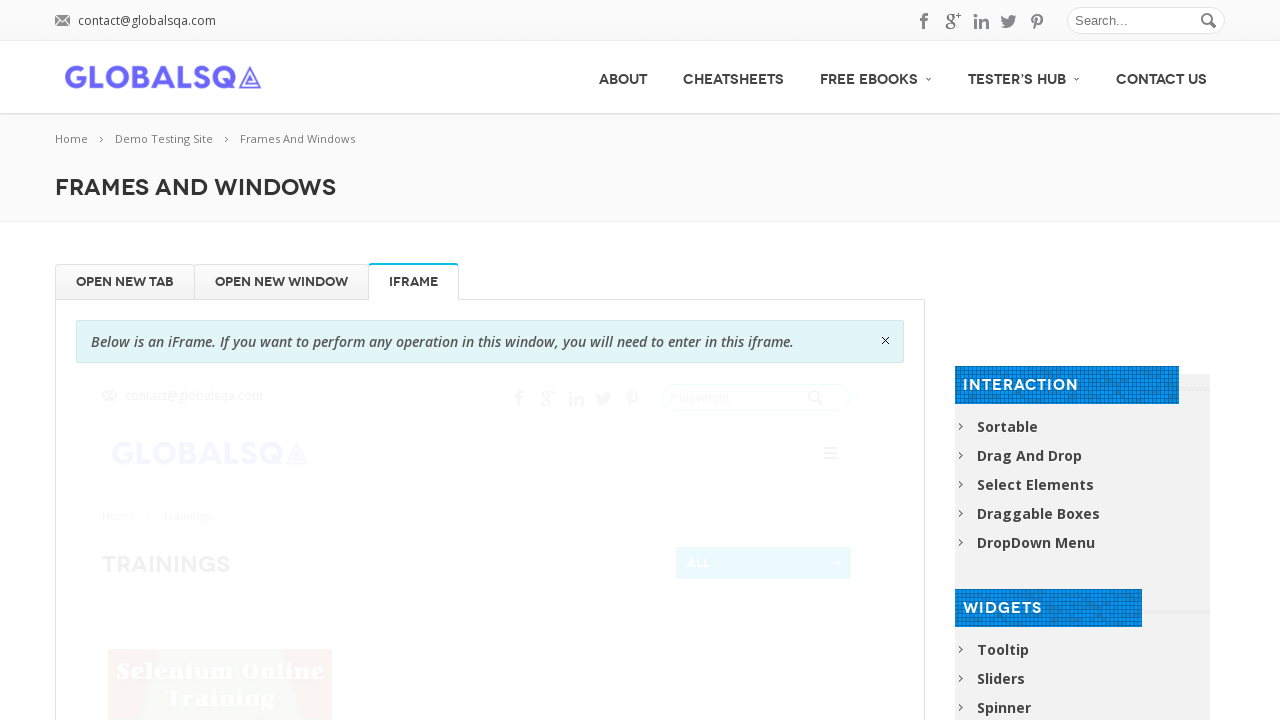

Clicked search button in iframe at (835, 398) on iframe[name="globalSqa"] >> internal:control=enter-frame >> internal:role=button
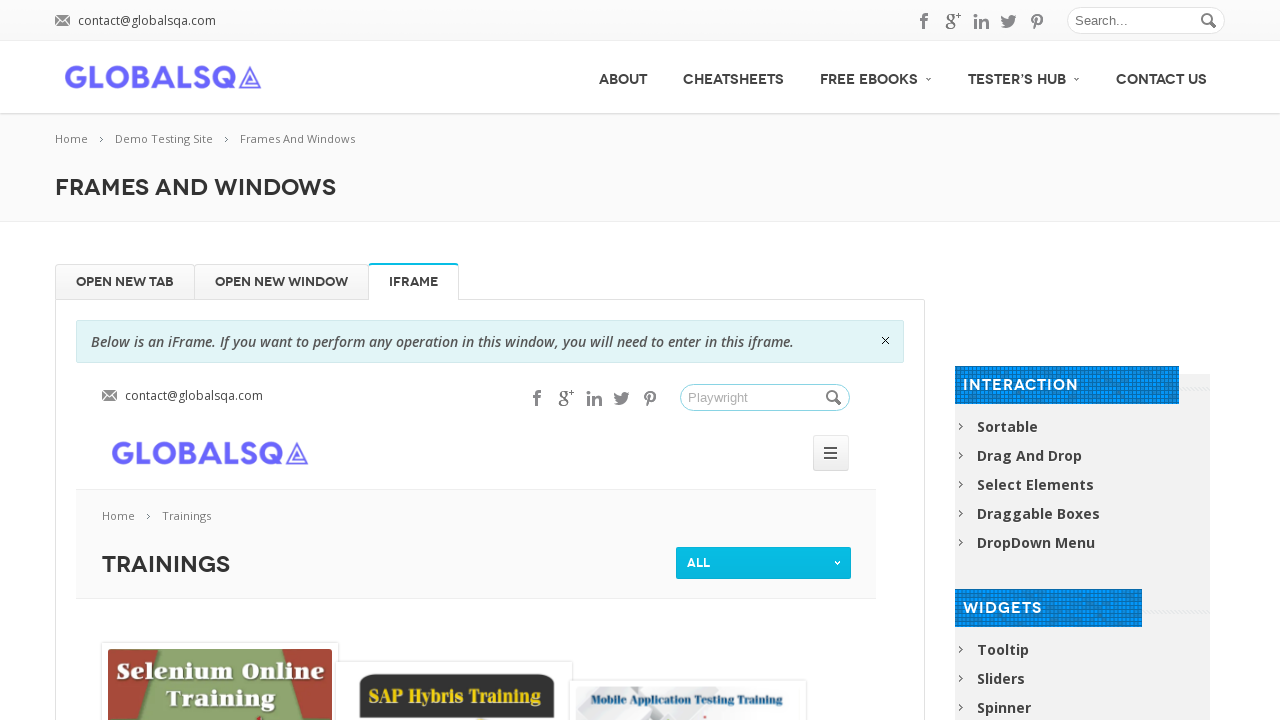

Search results loaded in iframe
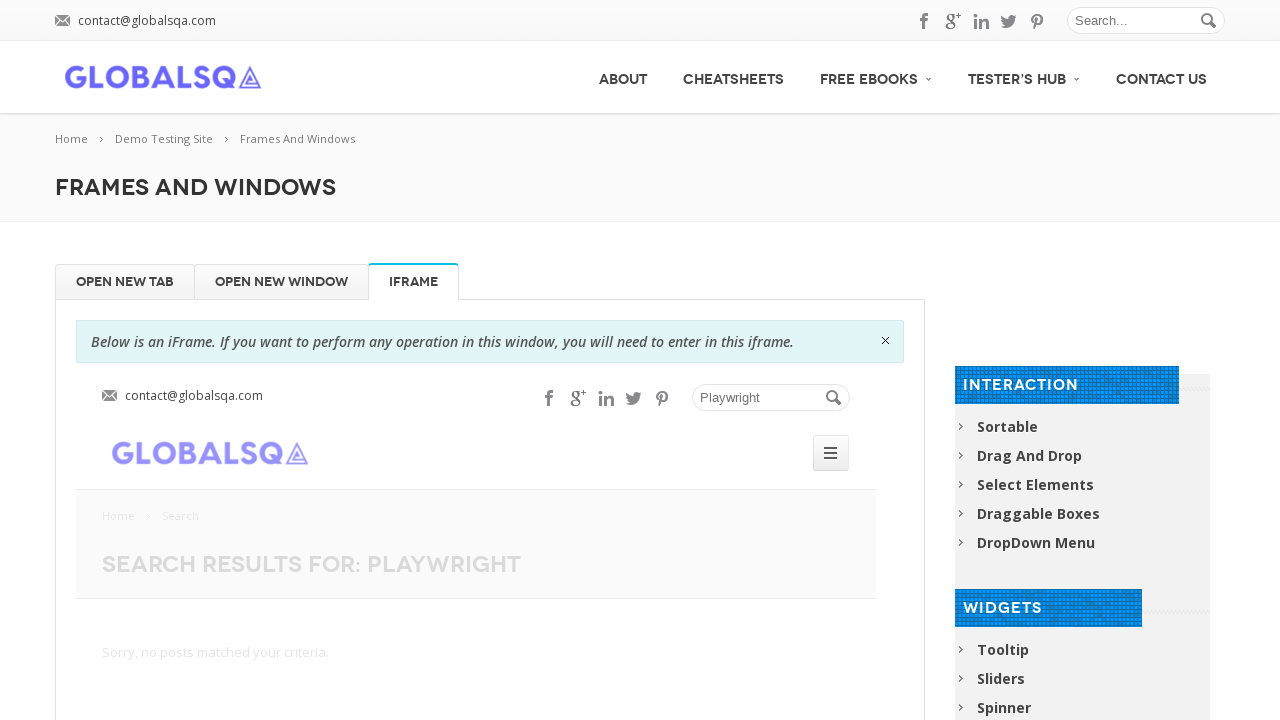

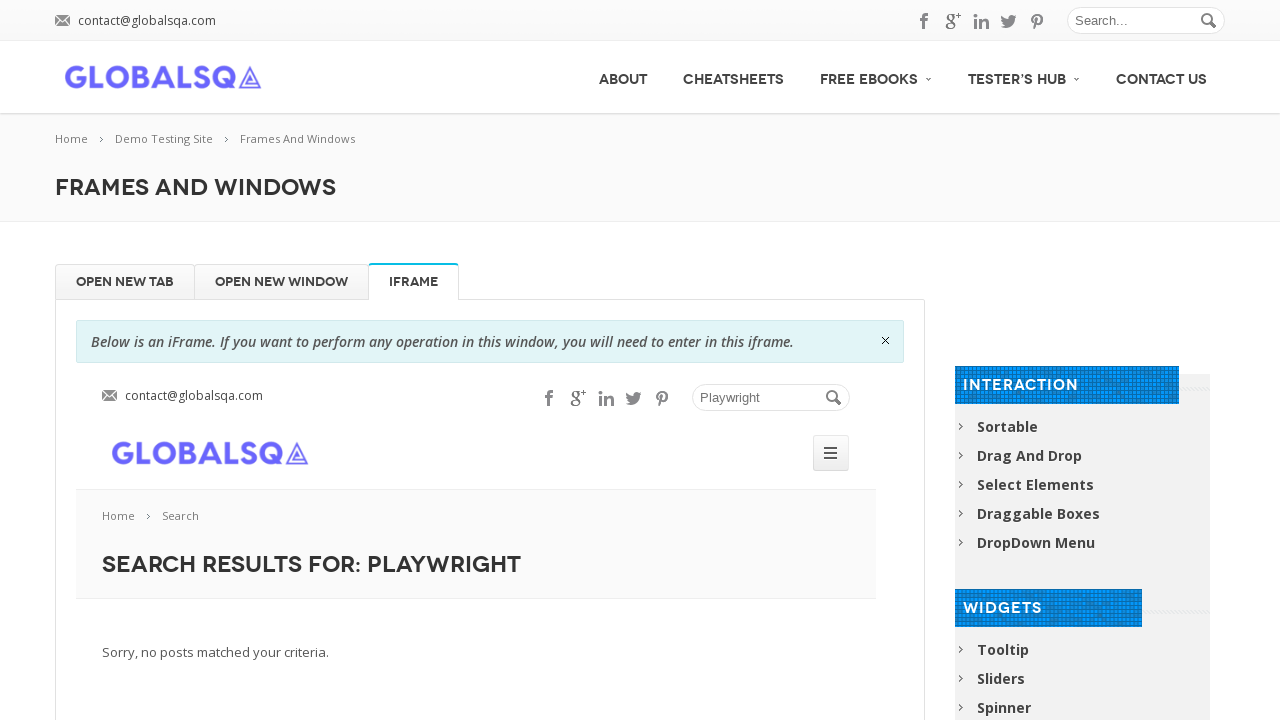